Tests sorting a table column in ascending order by clicking the Due column header and verifying the values are sorted correctly

Starting URL: http://the-internet.herokuapp.com/tables

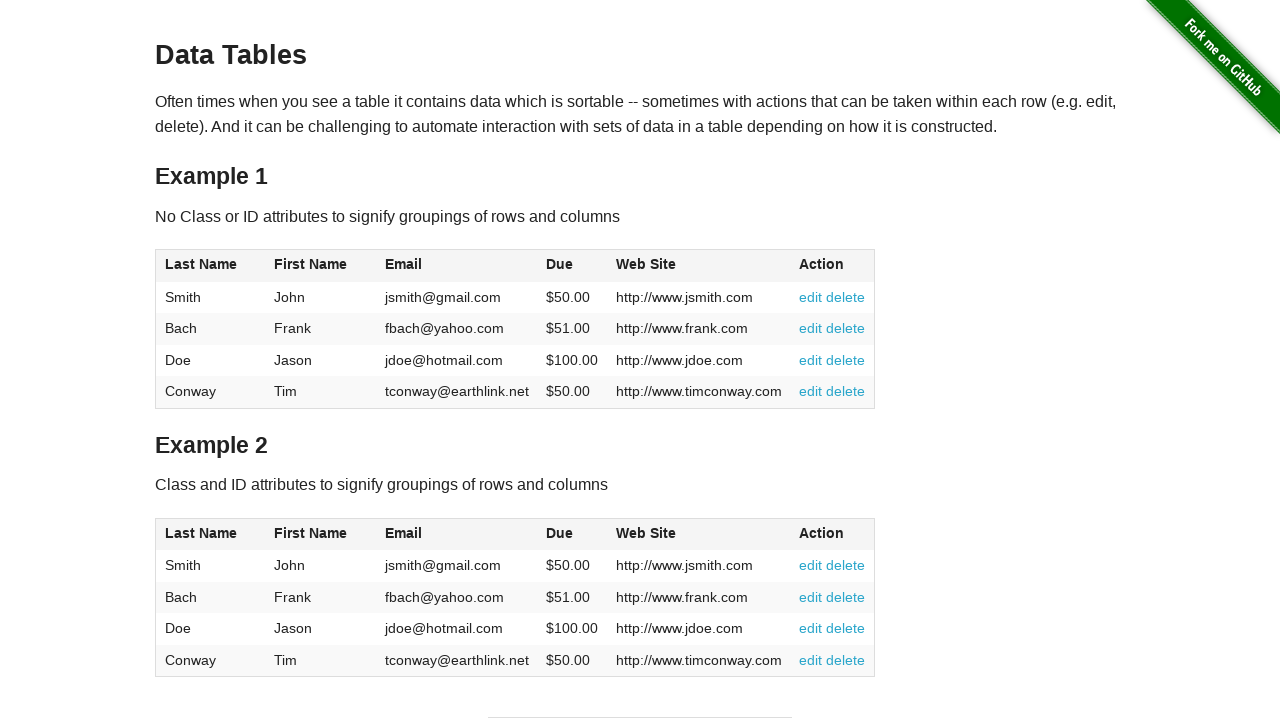

Clicked the Due column header to sort in ascending order at (572, 266) on #table1 thead tr th:nth-of-type(4)
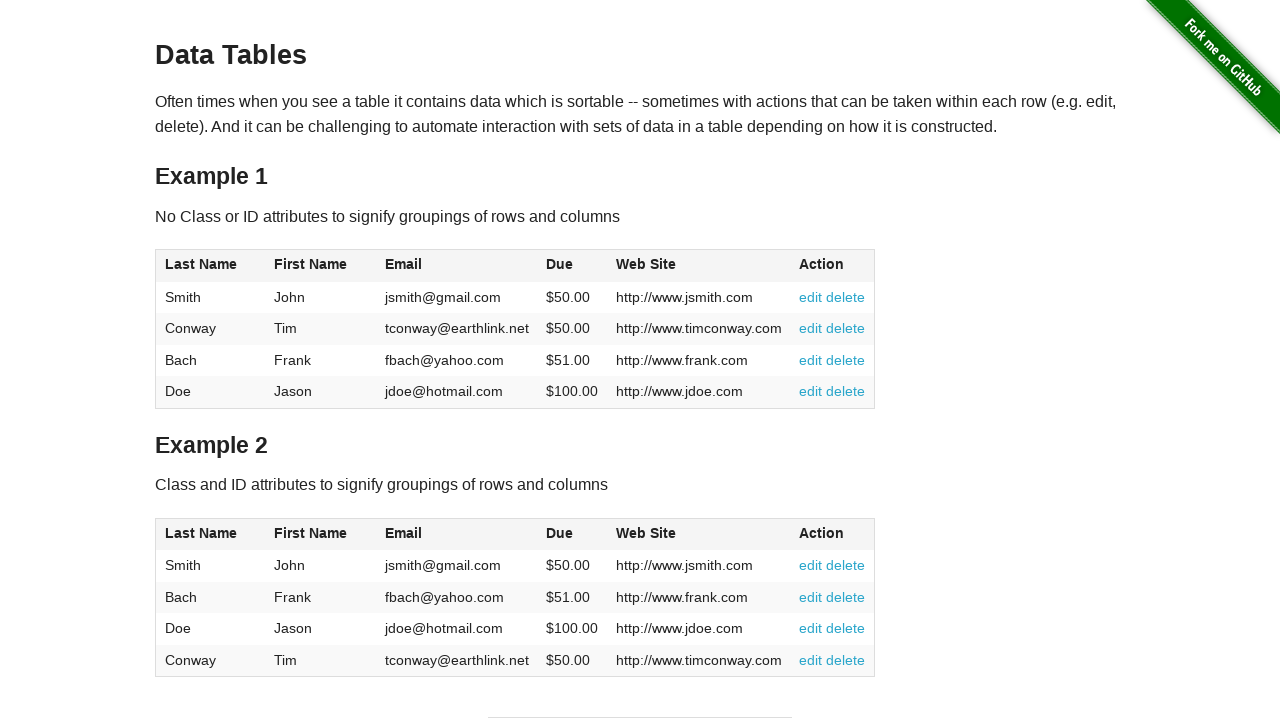

Waited for table to update after sorting
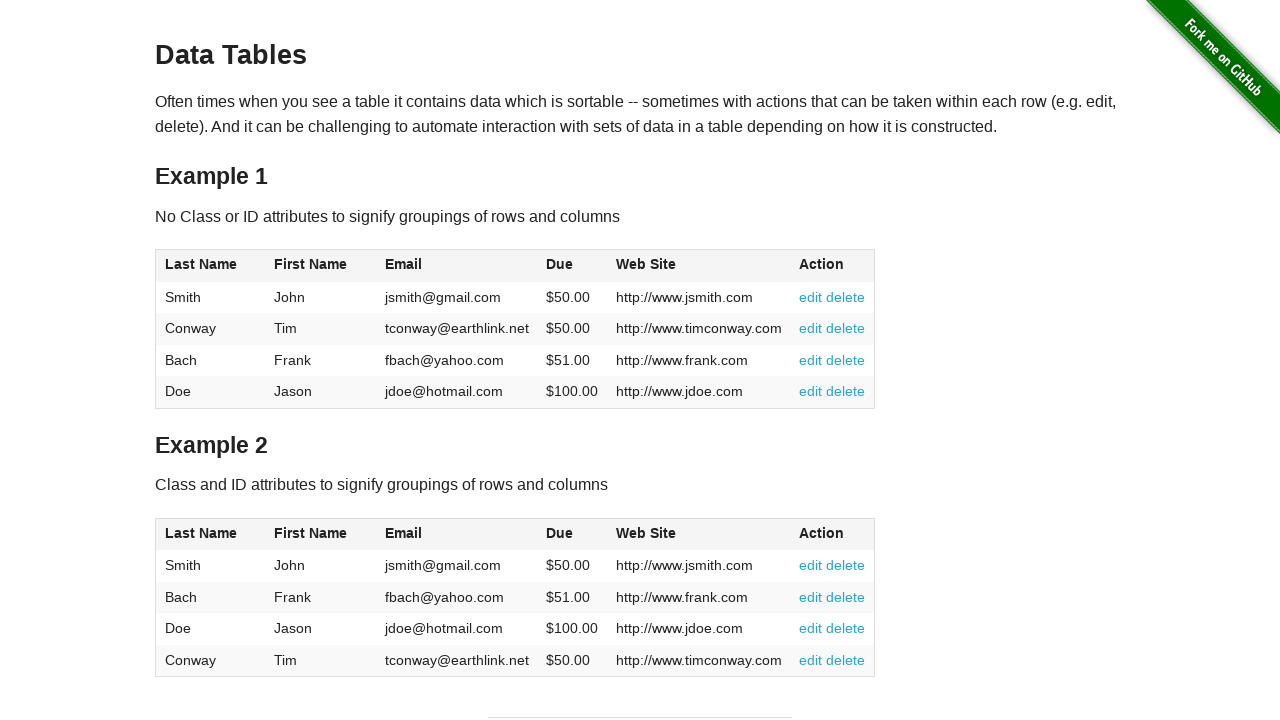

Retrieved all due date values from the table
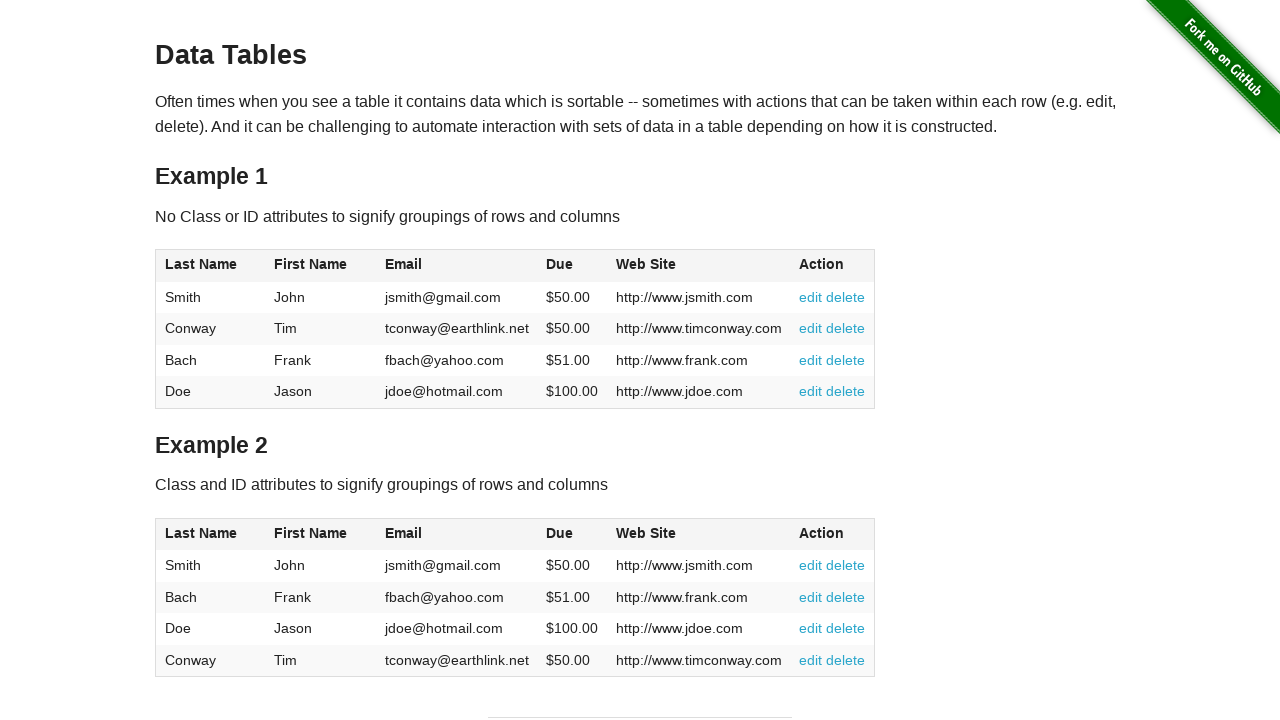

Verified that due values exist in the table (assertion passed)
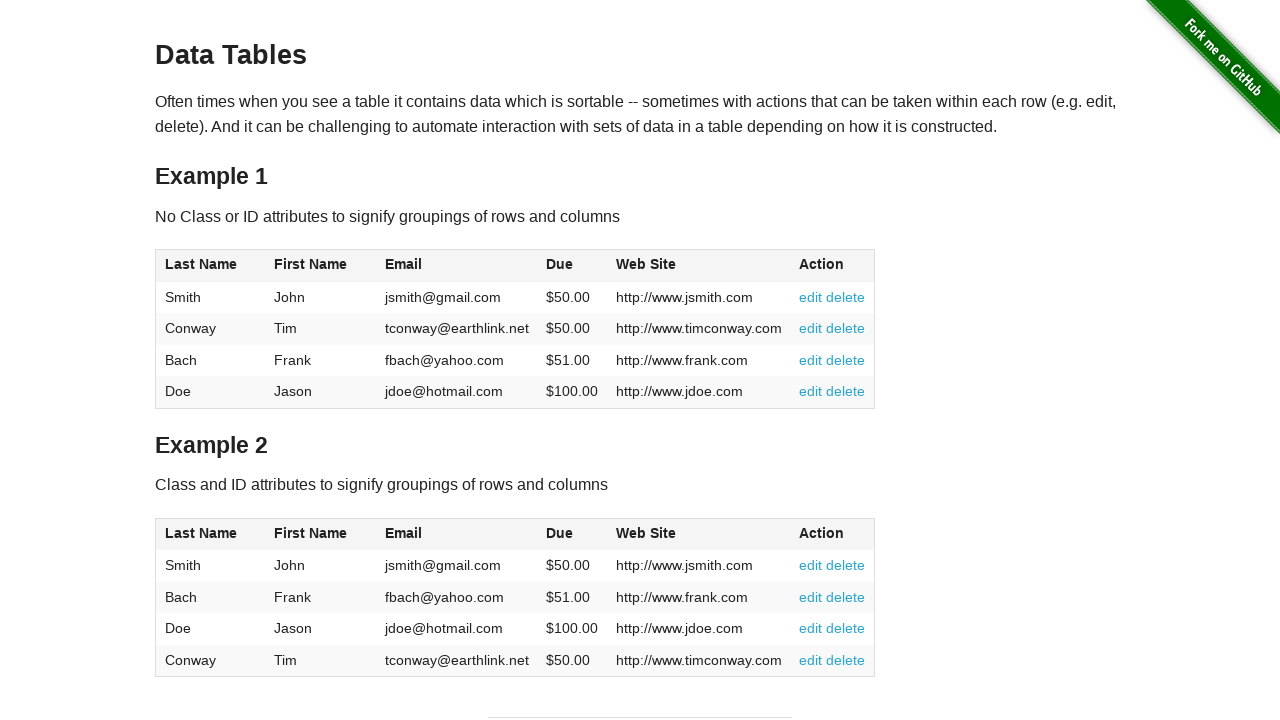

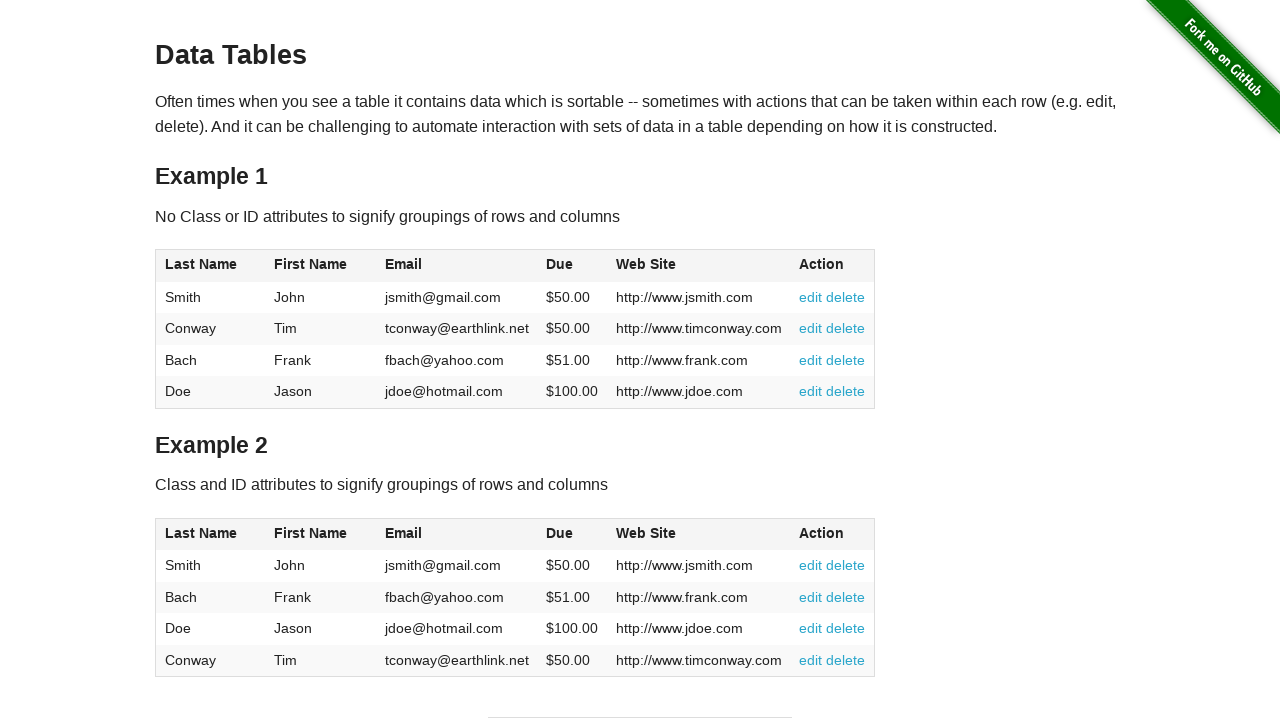